Tests the quickbar search functionality including typing queries, navigating dropdown options with keyboard, and selecting search results.

Starting URL: https://de.serlo.org/

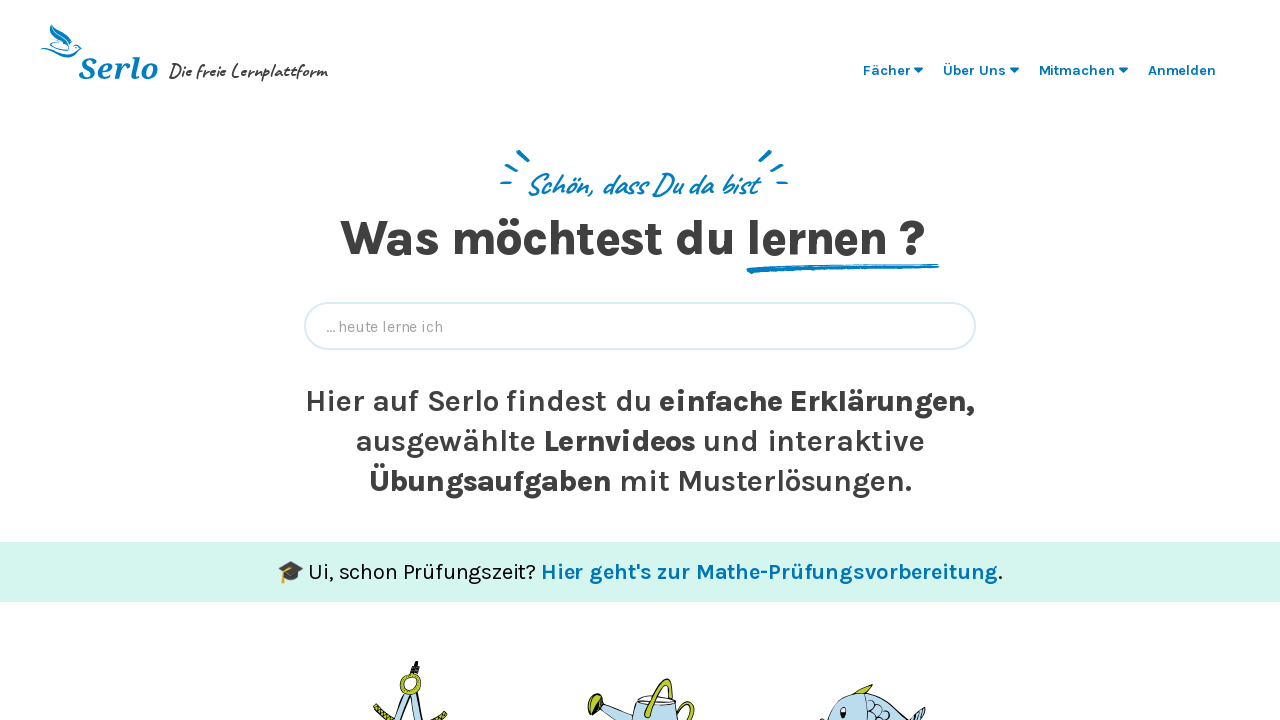

Clicked on quickbar input field at (640, 326) on [data-qa='quickbar-input']
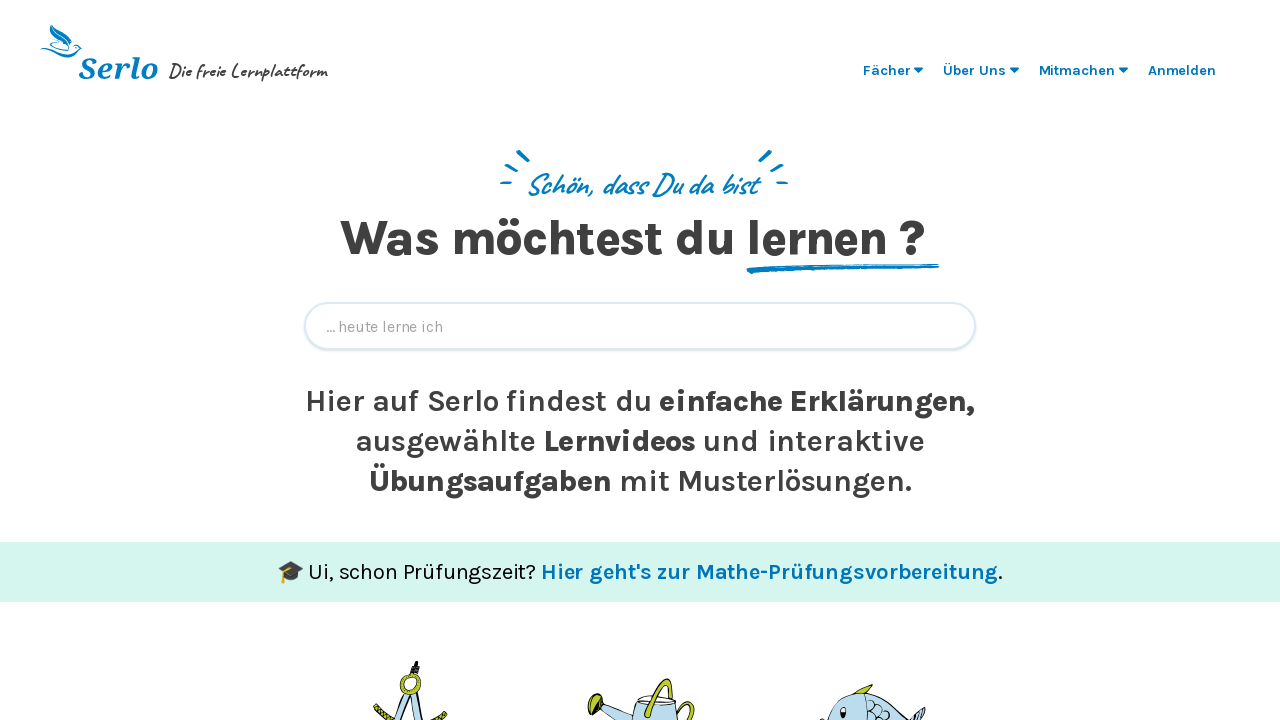

Typed 'Vektor' in quickbar search field
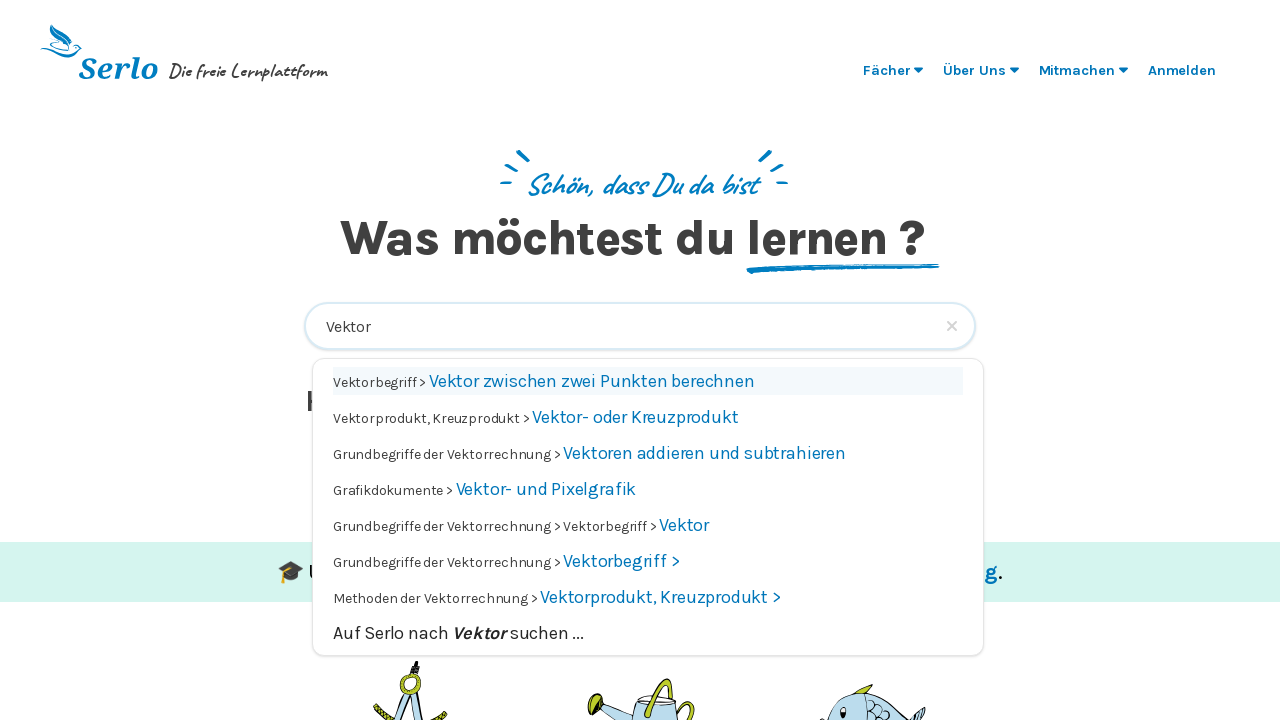

Quickbar dropdown overlay appeared
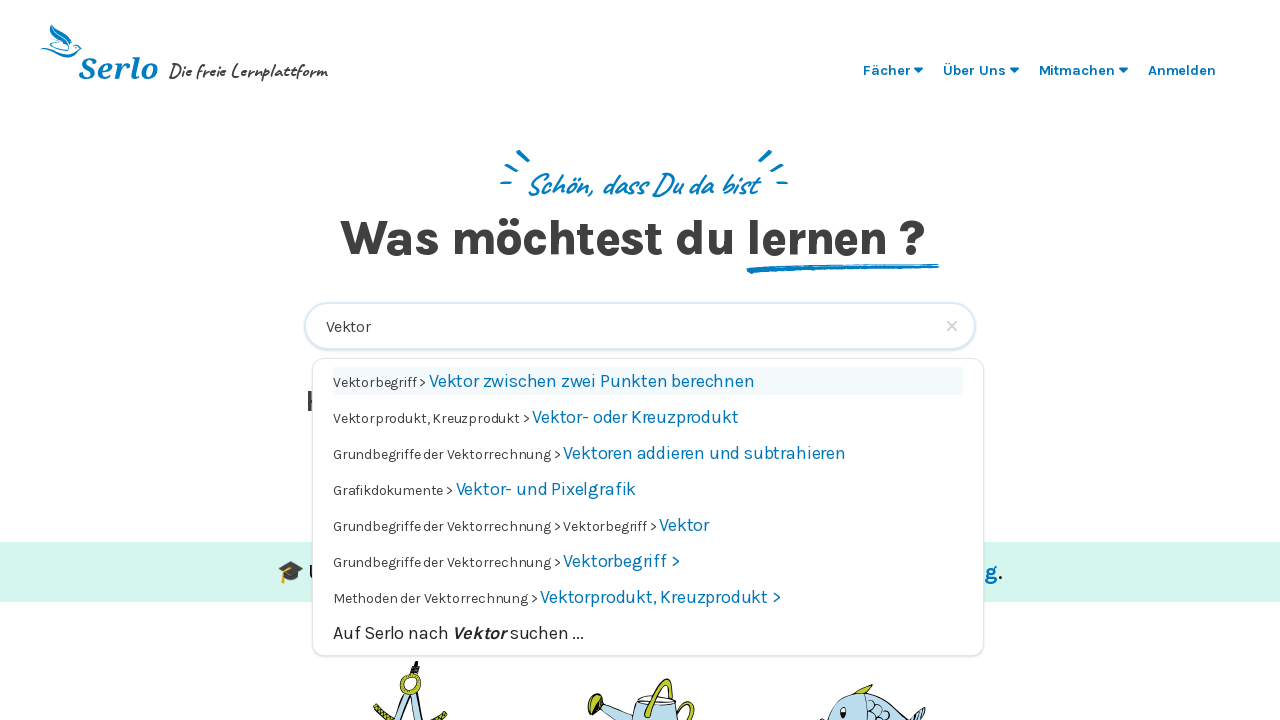

Search result 'Kreuzprodukt' is visible
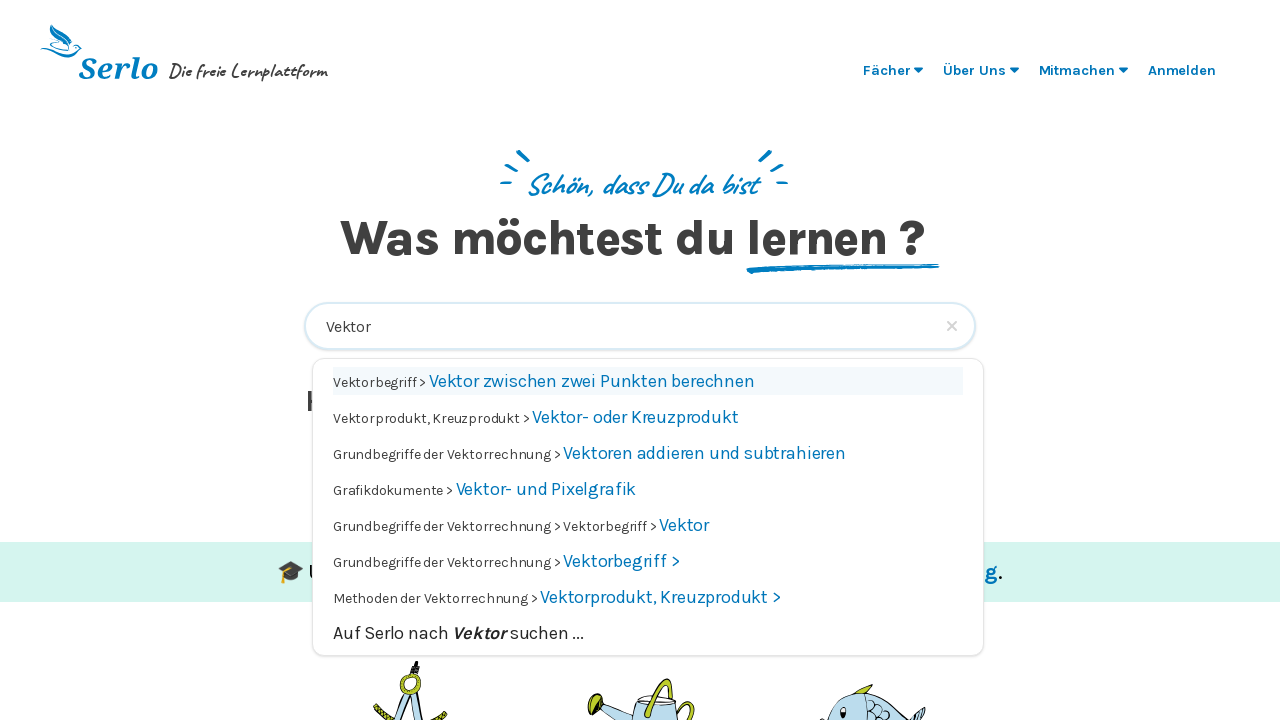

Search result 'Vektorbegriff' is visible
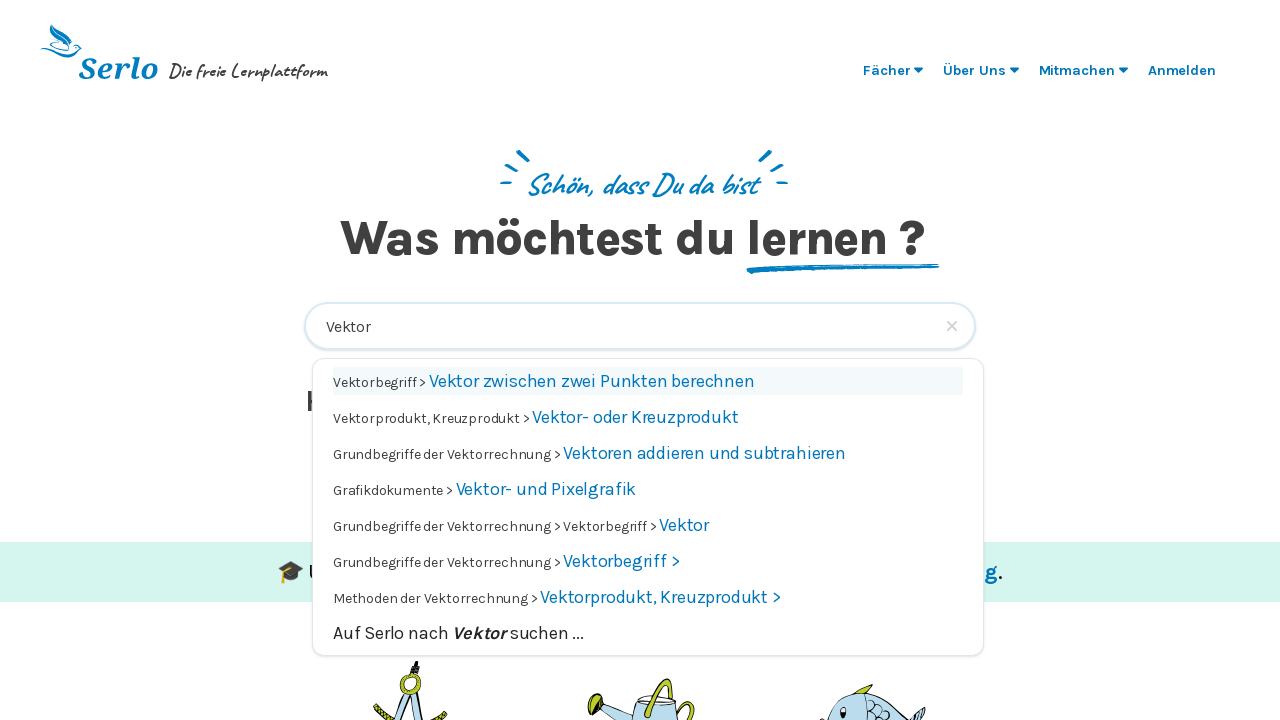

Search option 'Auf Serlo nach' is visible
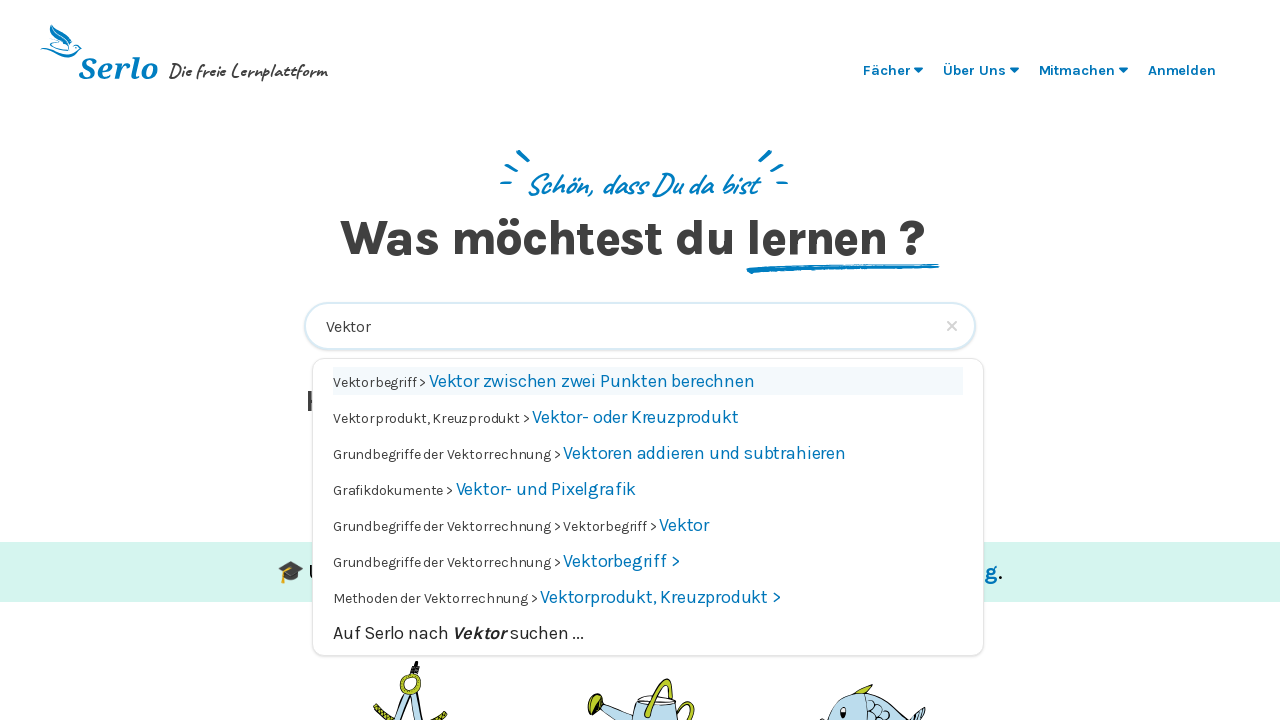

Pressed ArrowDown to navigate to next dropdown option
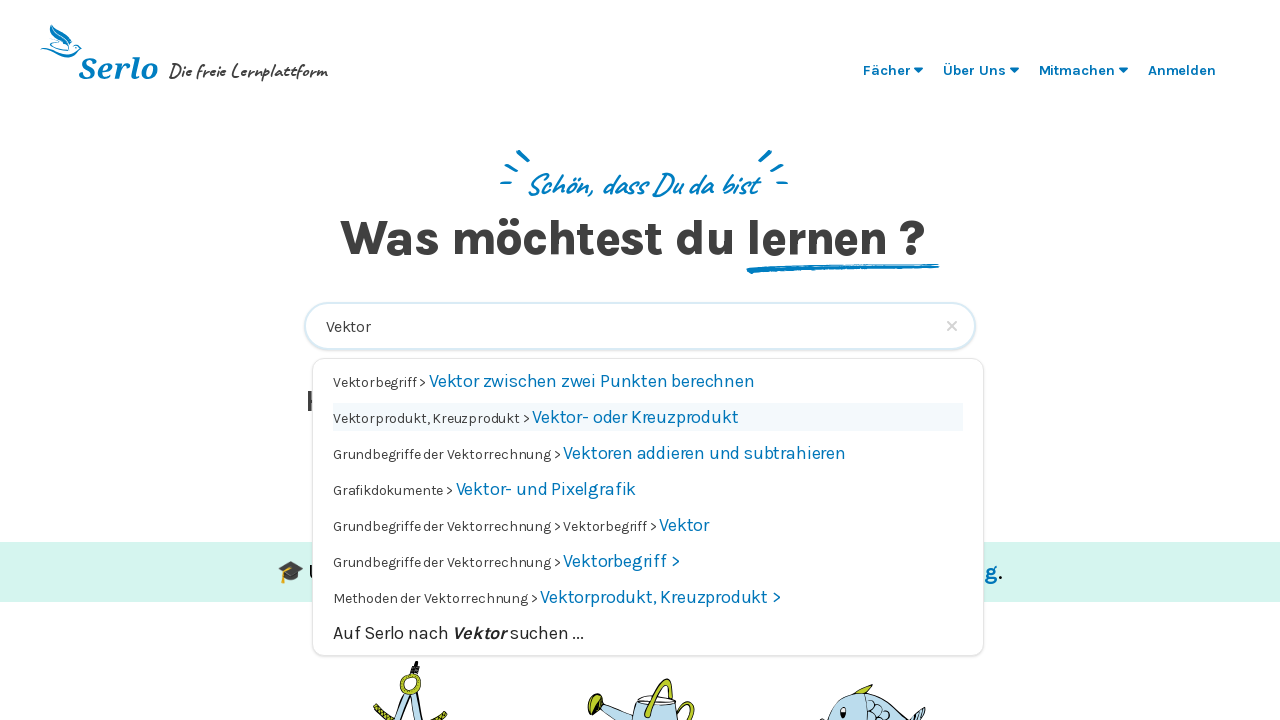

Waited 100ms for dropdown to update
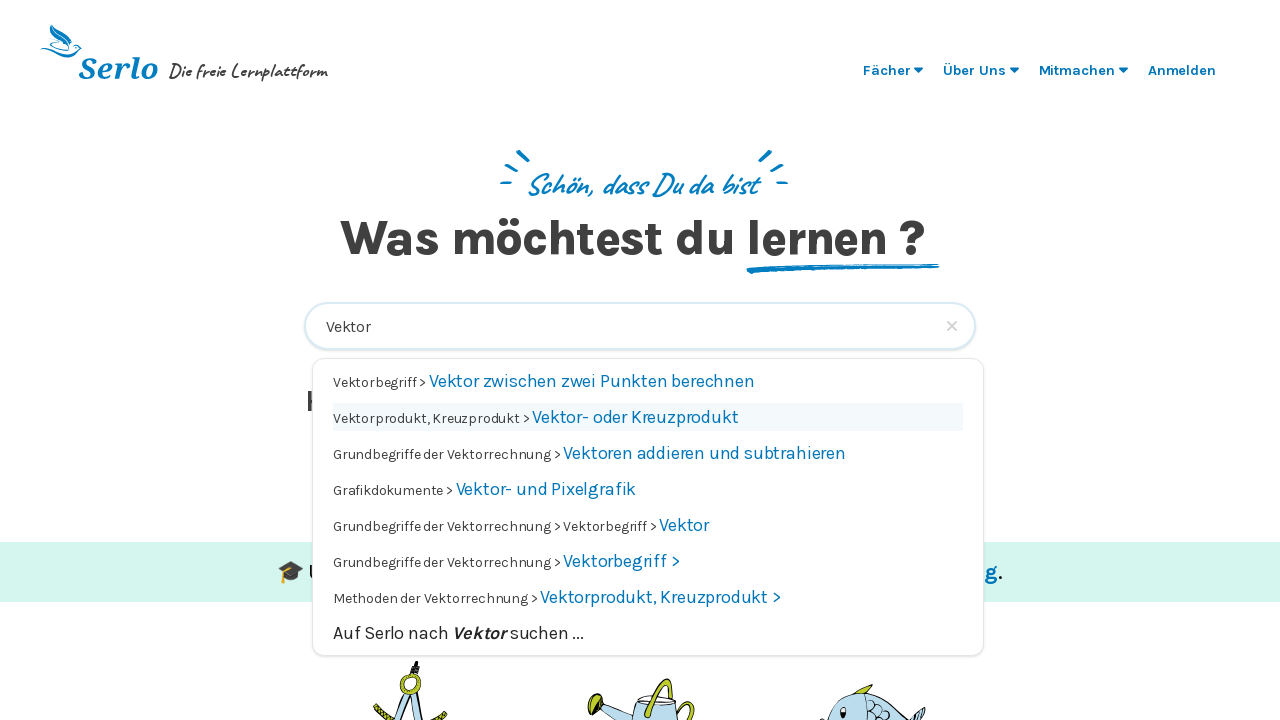

Pressed ArrowUp to navigate to previous dropdown option
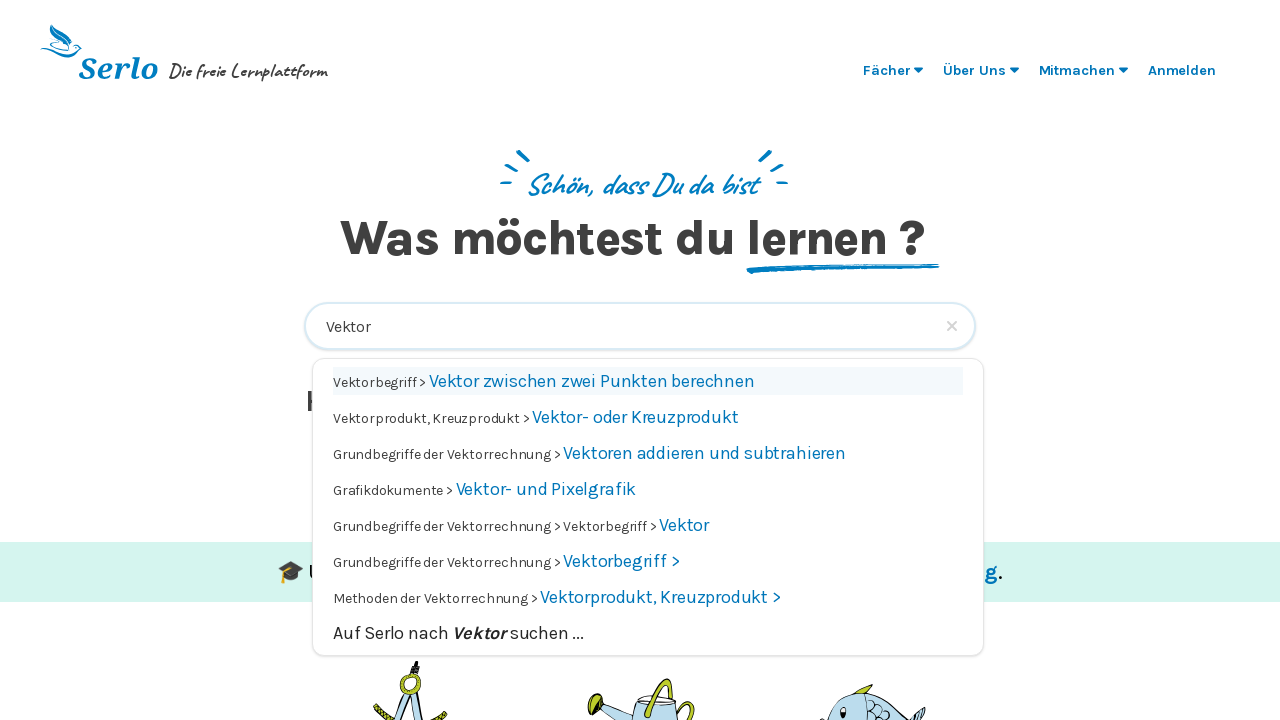

Waited 100ms for dropdown to update
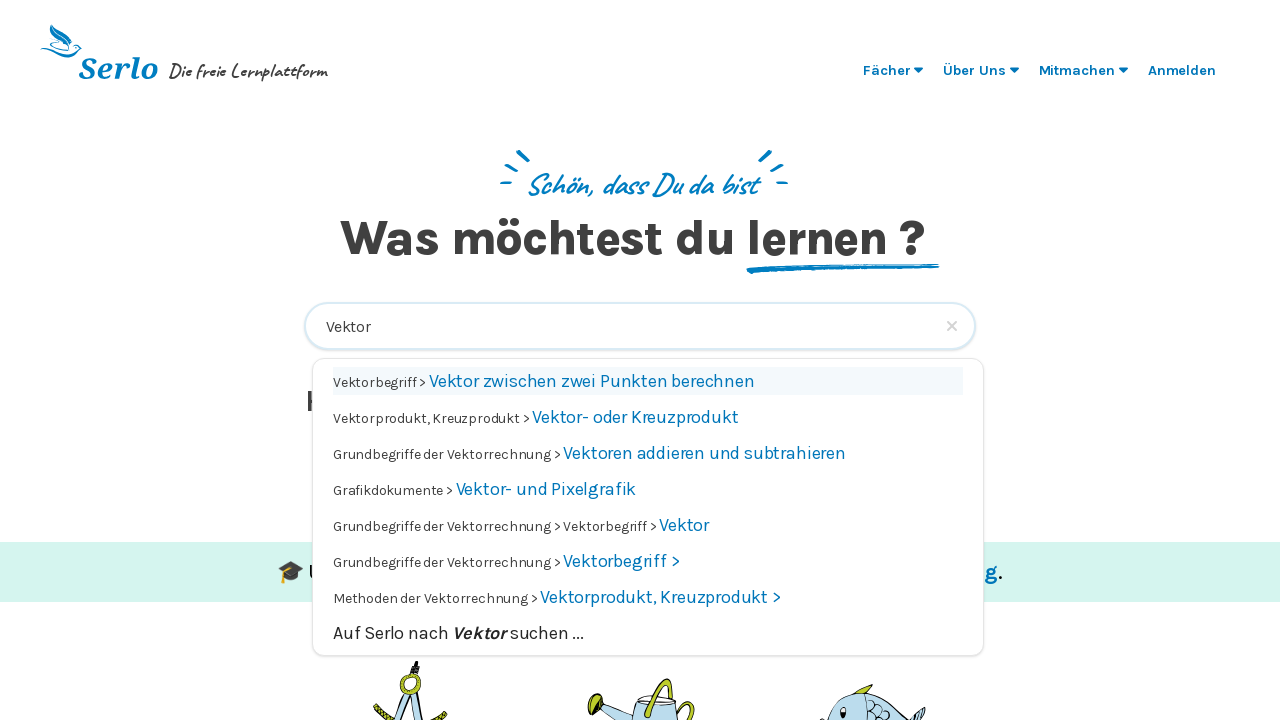

Pressed Enter to select the highlighted dropdown option
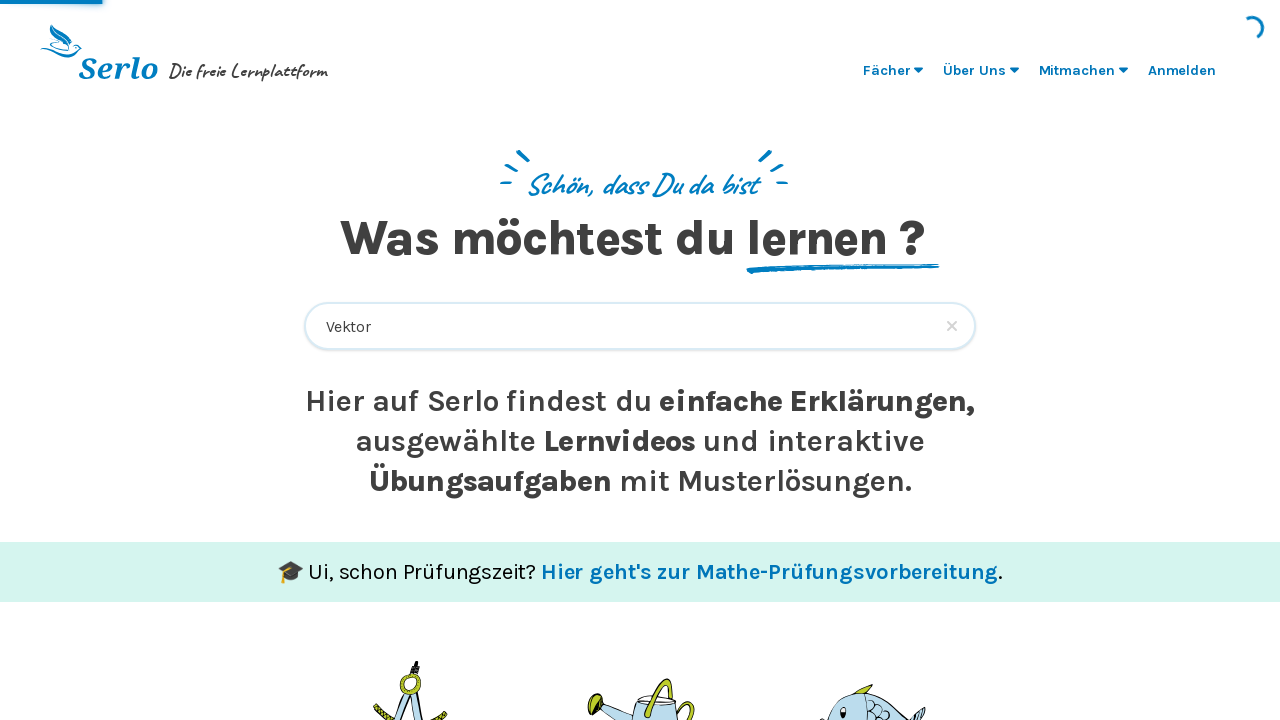

Page loaded with 'Vektor' in the title
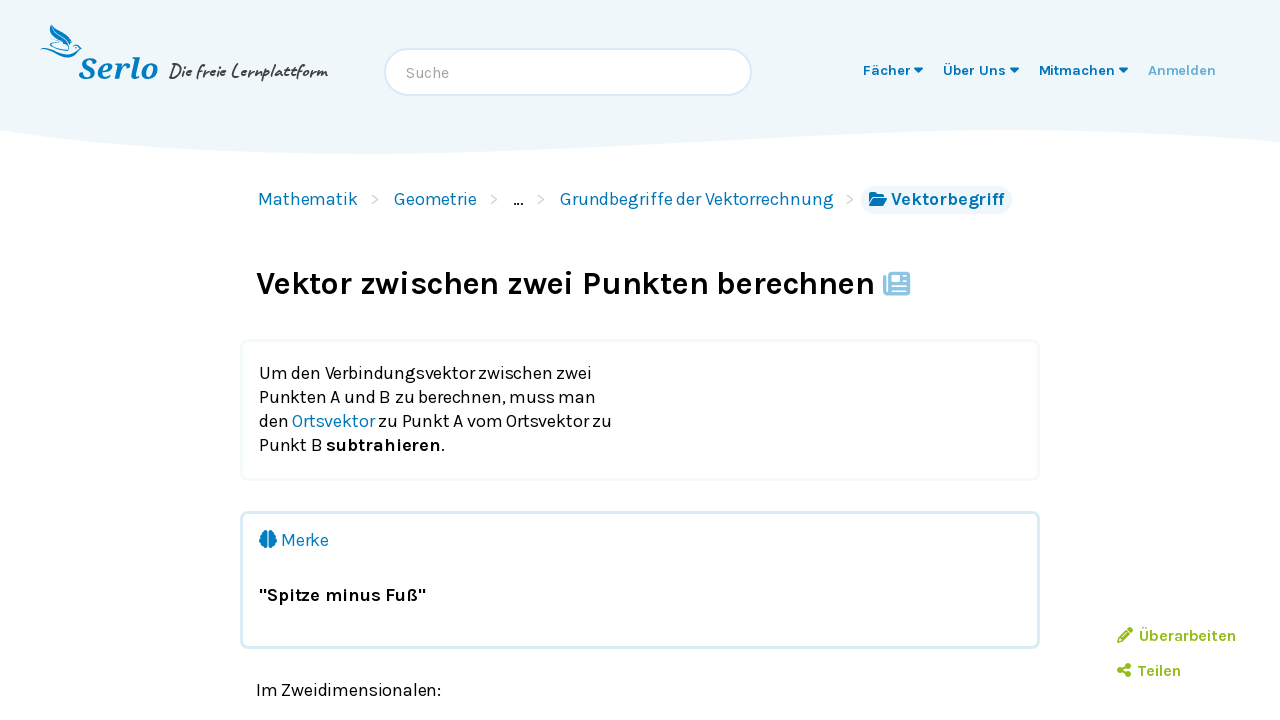

Navigated back to https://de.serlo.org/
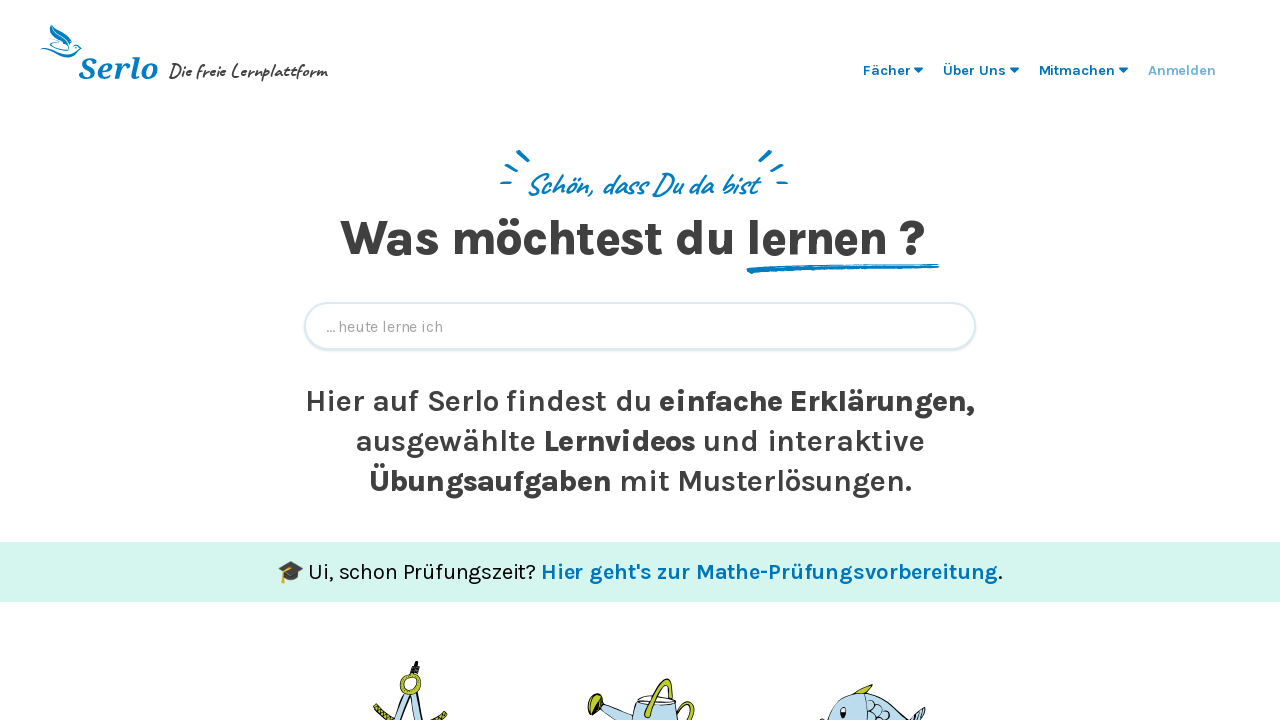

Clicked on quickbar input field for new search at (640, 326) on [data-qa='quickbar-input']
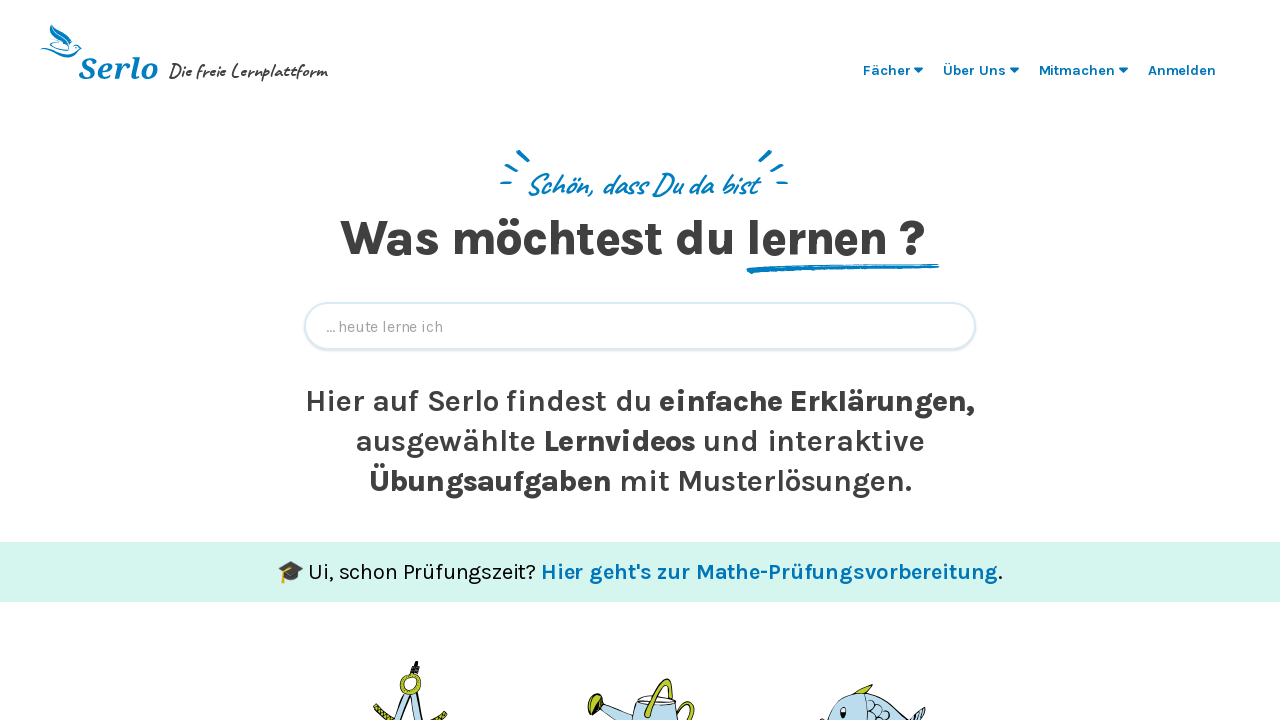

Typed 'Aufgaben Baumdiagramm ' in quickbar search field
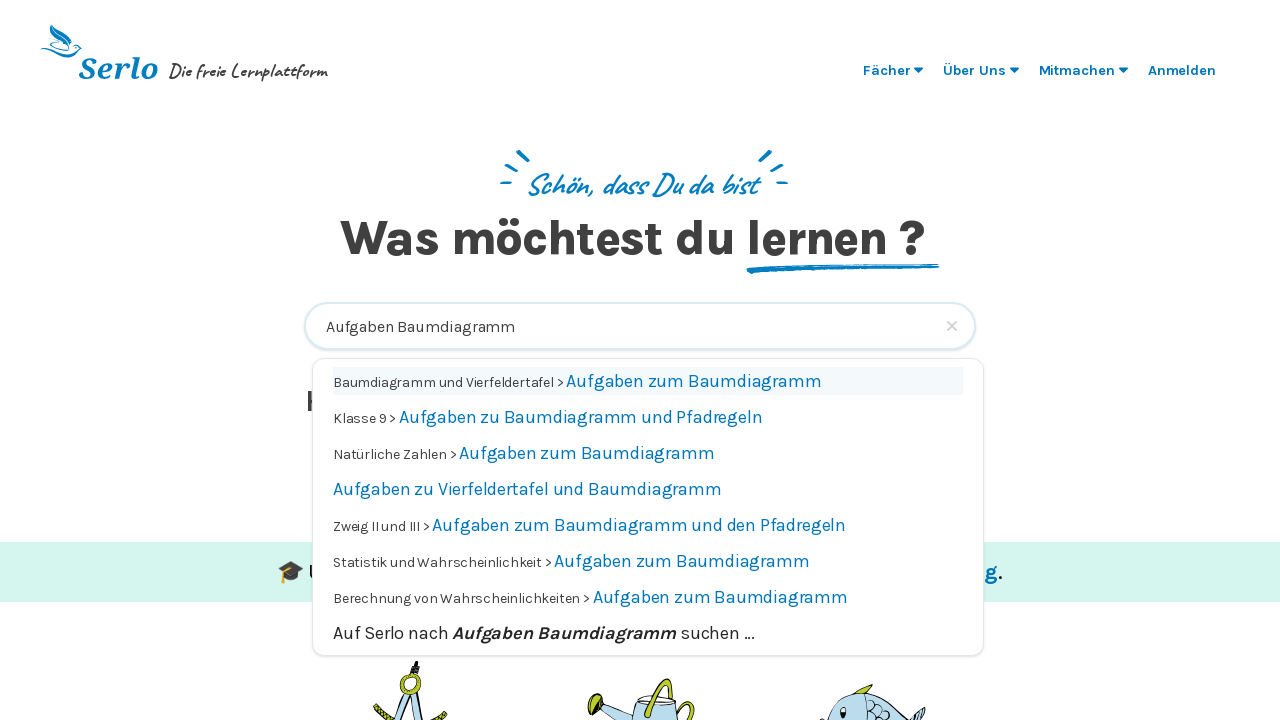

Clicked on search result 'Aufgaben zum Baumdiagramm' at (694, 381) on text=Aufgaben zum Baumdiagramm
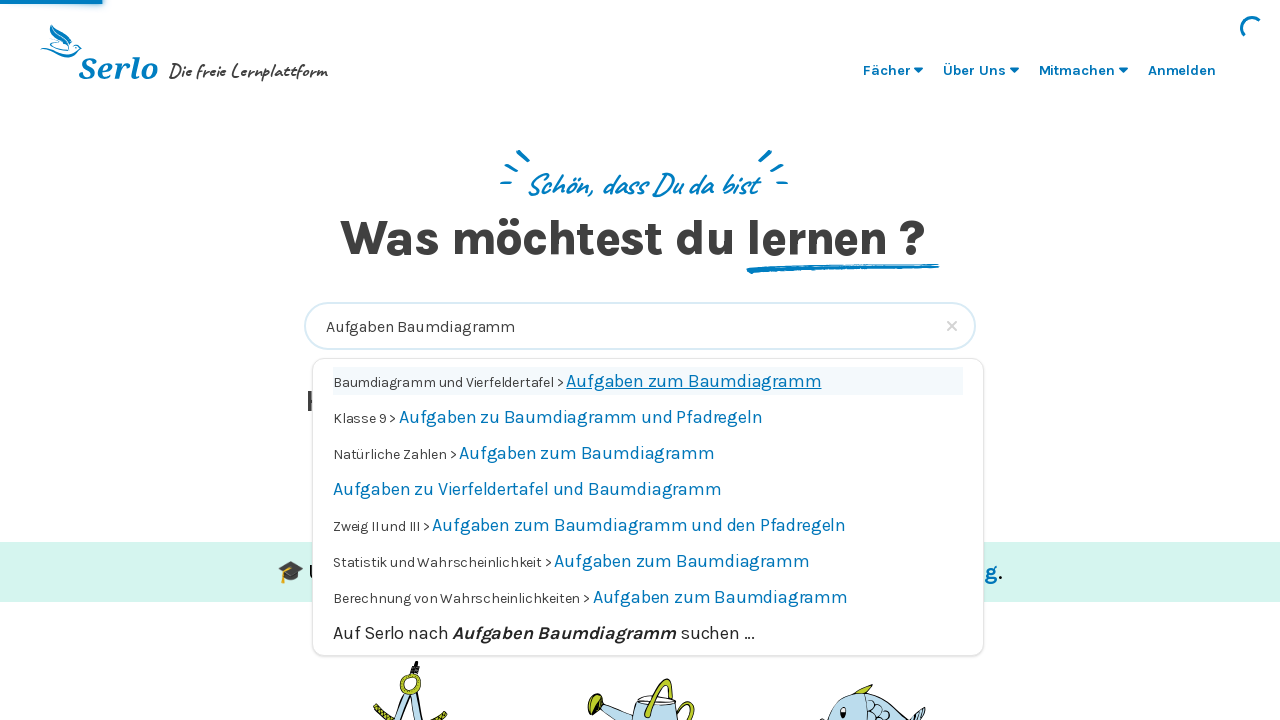

Page loaded with 'Aufgaben zum Baumdiagramm' in the title
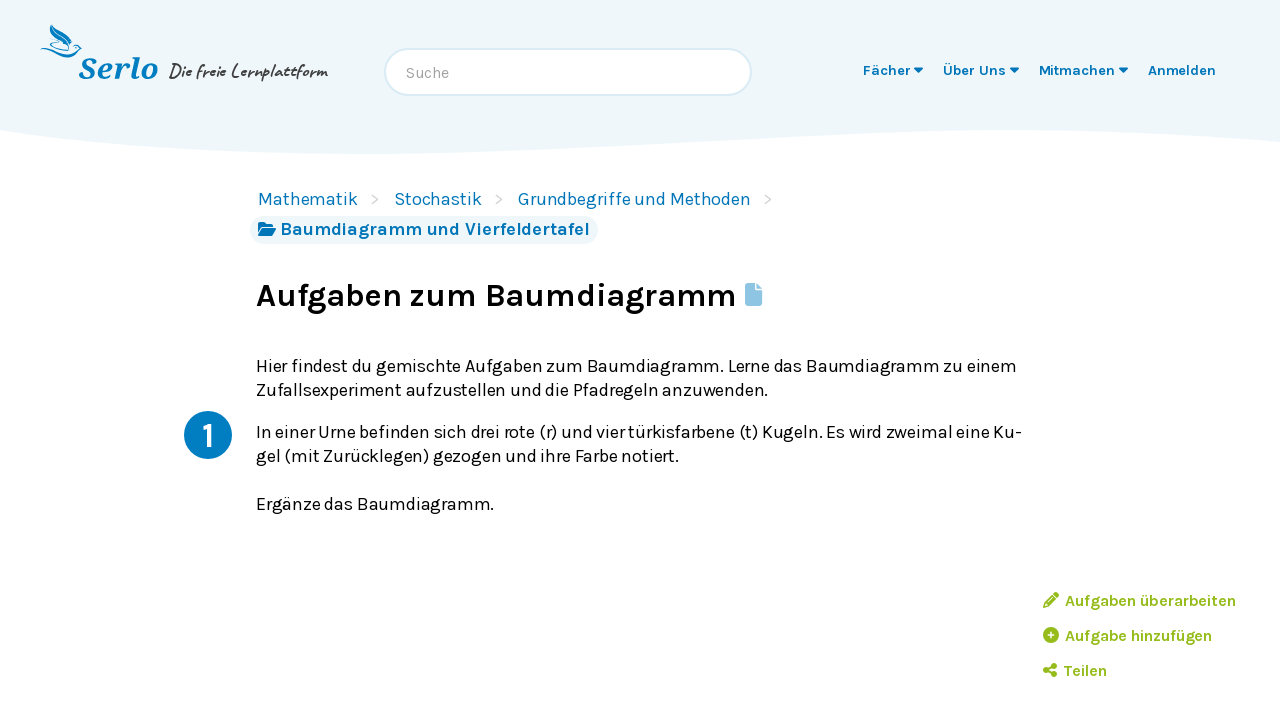

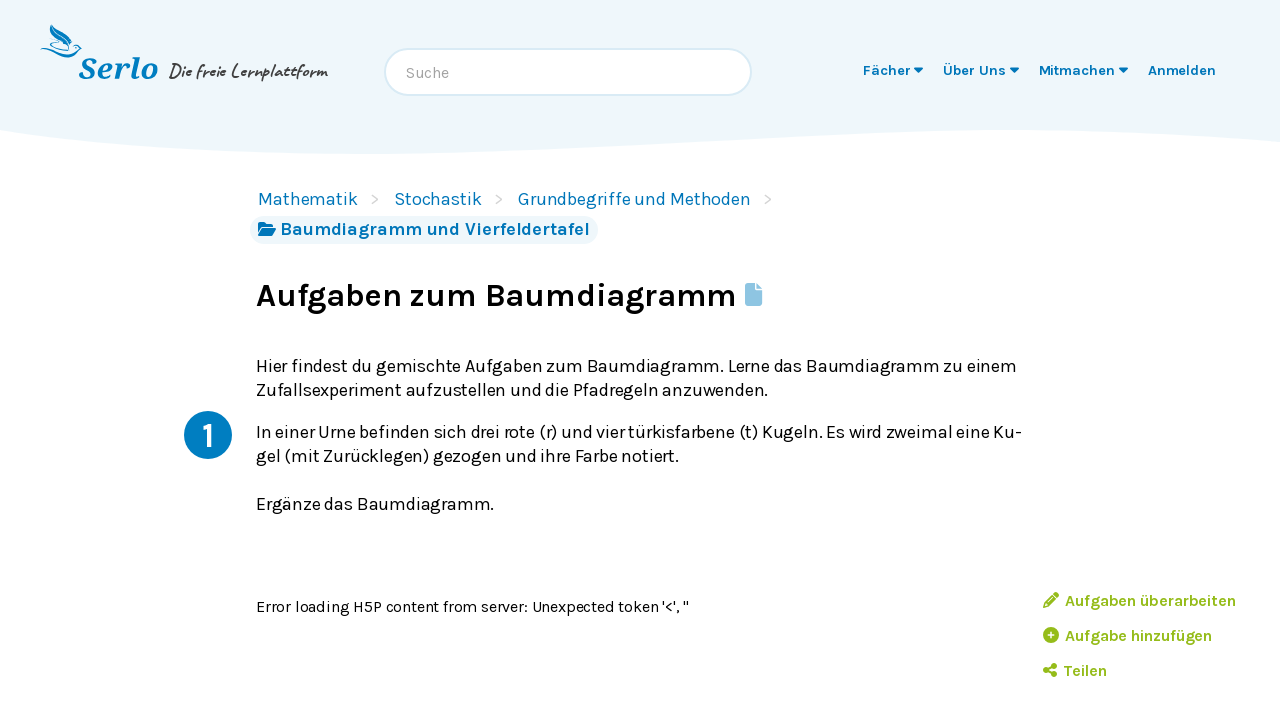